Tests adding a task with special characters (!@#$%^*()) and verifying it displays correctly.

Starting URL: https://todomvc.com/examples/typescript-react/#/

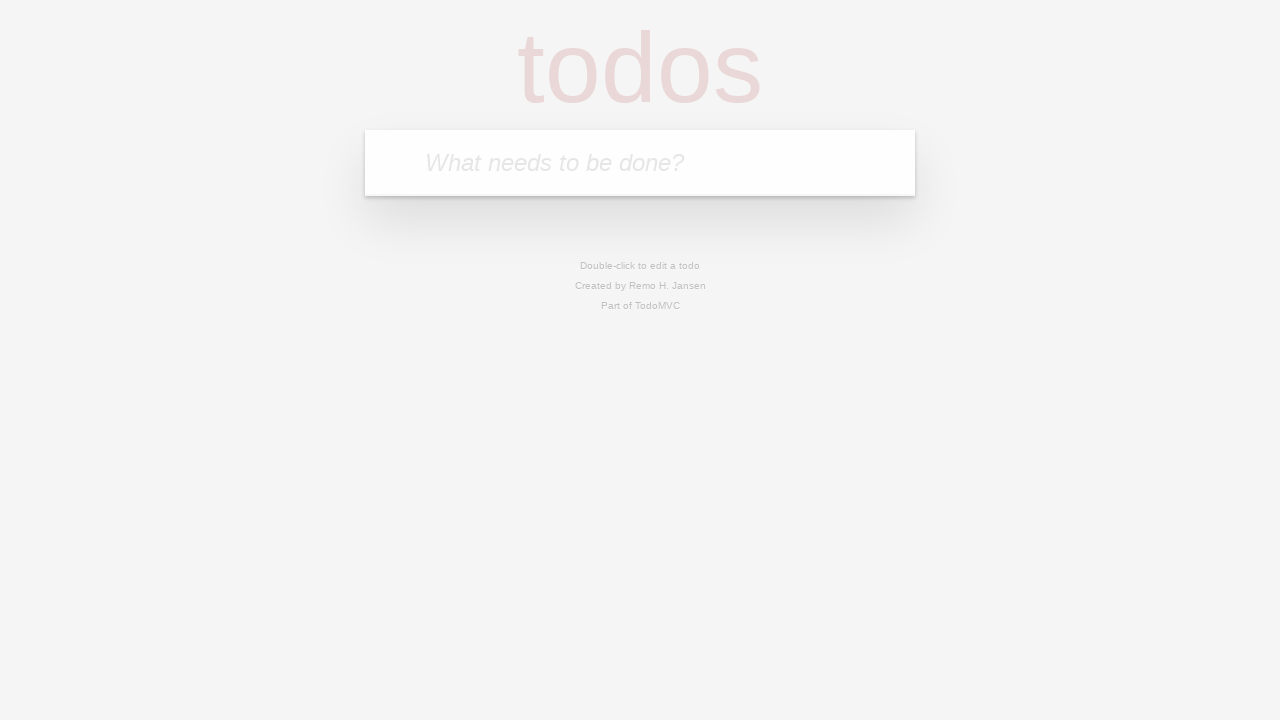

Filled task input field with special characters 'Special !@#$%^*()' on input[placeholder='What needs to be done?']
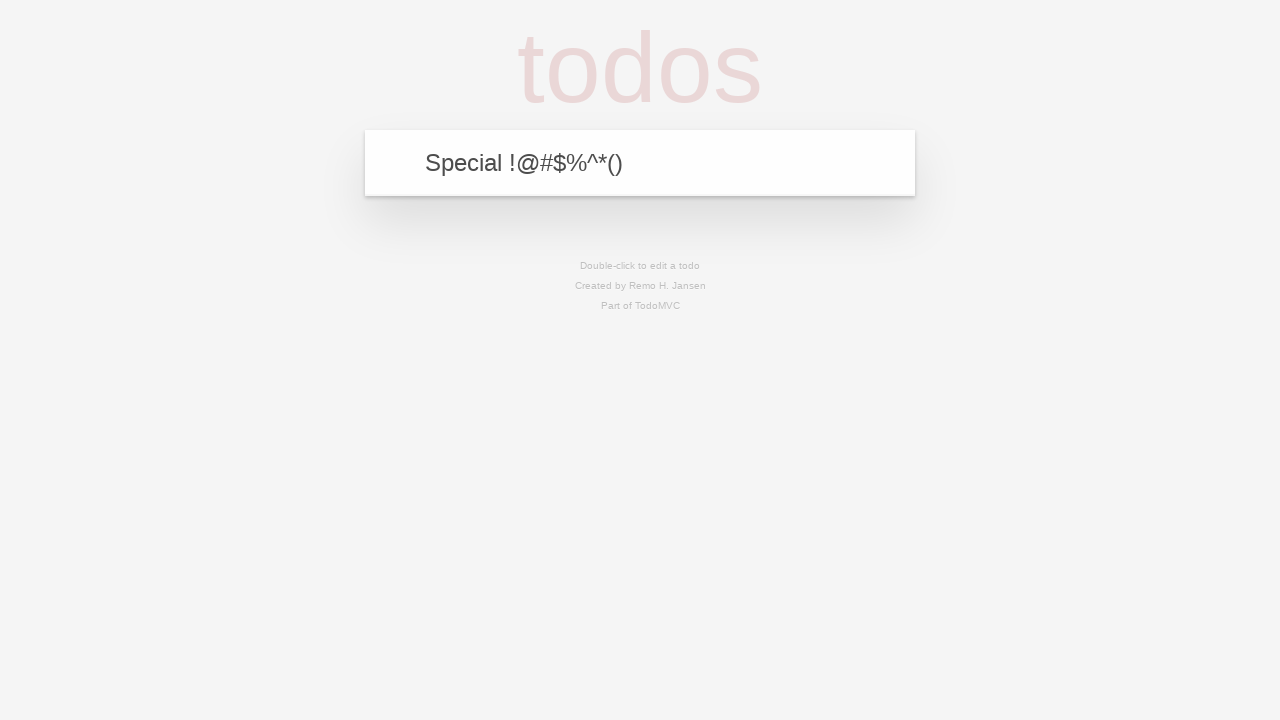

Pressed Enter to add task with special characters on input[placeholder='What needs to be done?']
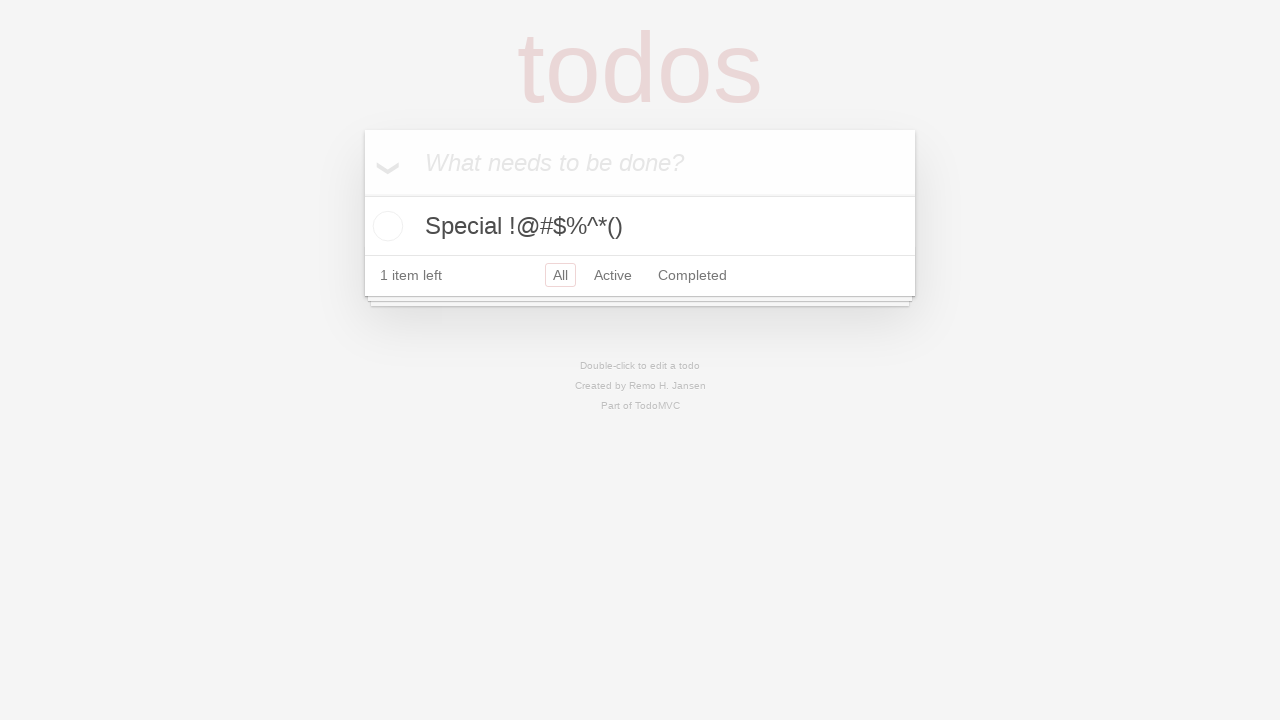

Verified task with special characters is visible on the page
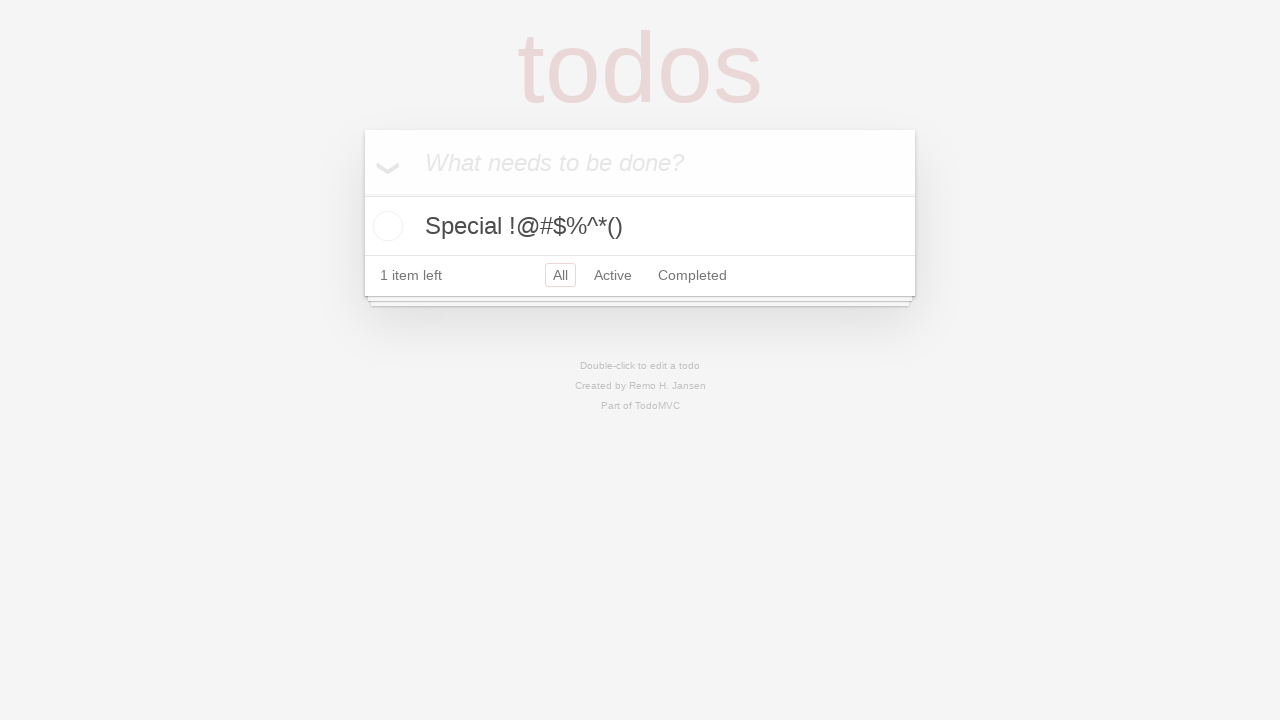

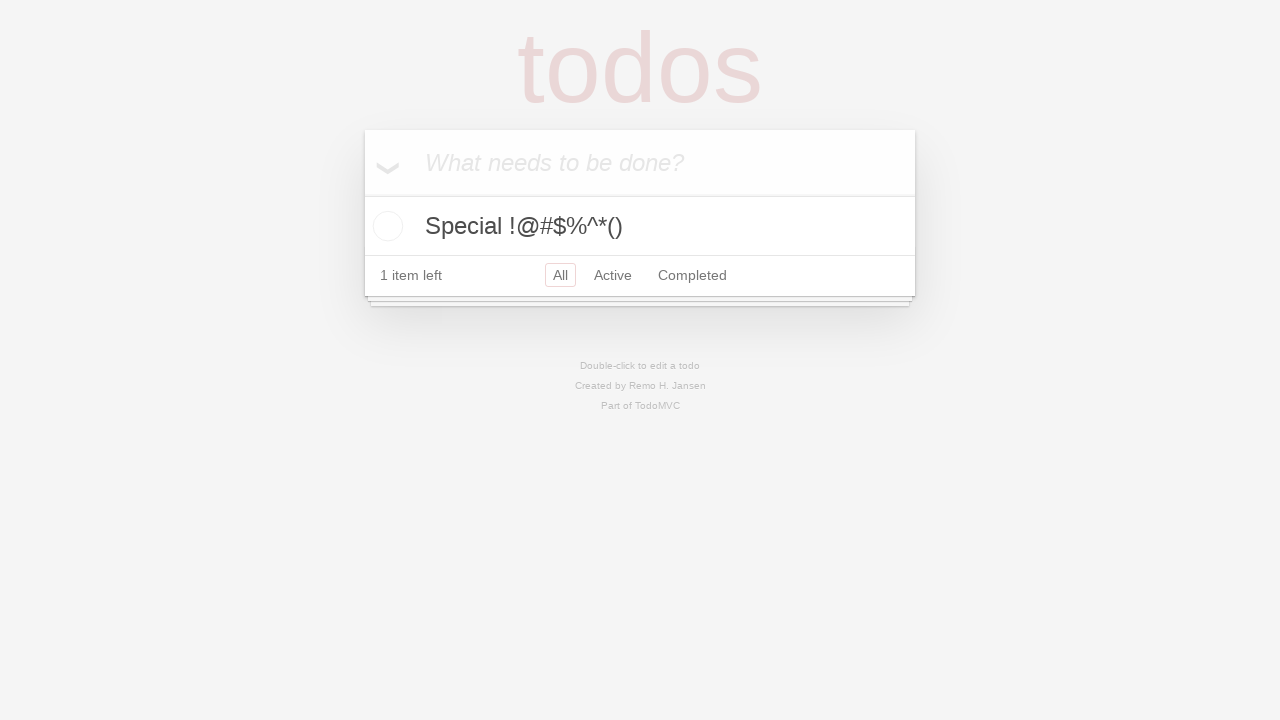